Tests that the 'about' navigation link is visible and works correctly without leading to a 404 page

Starting URL: https://crgowen.github.io

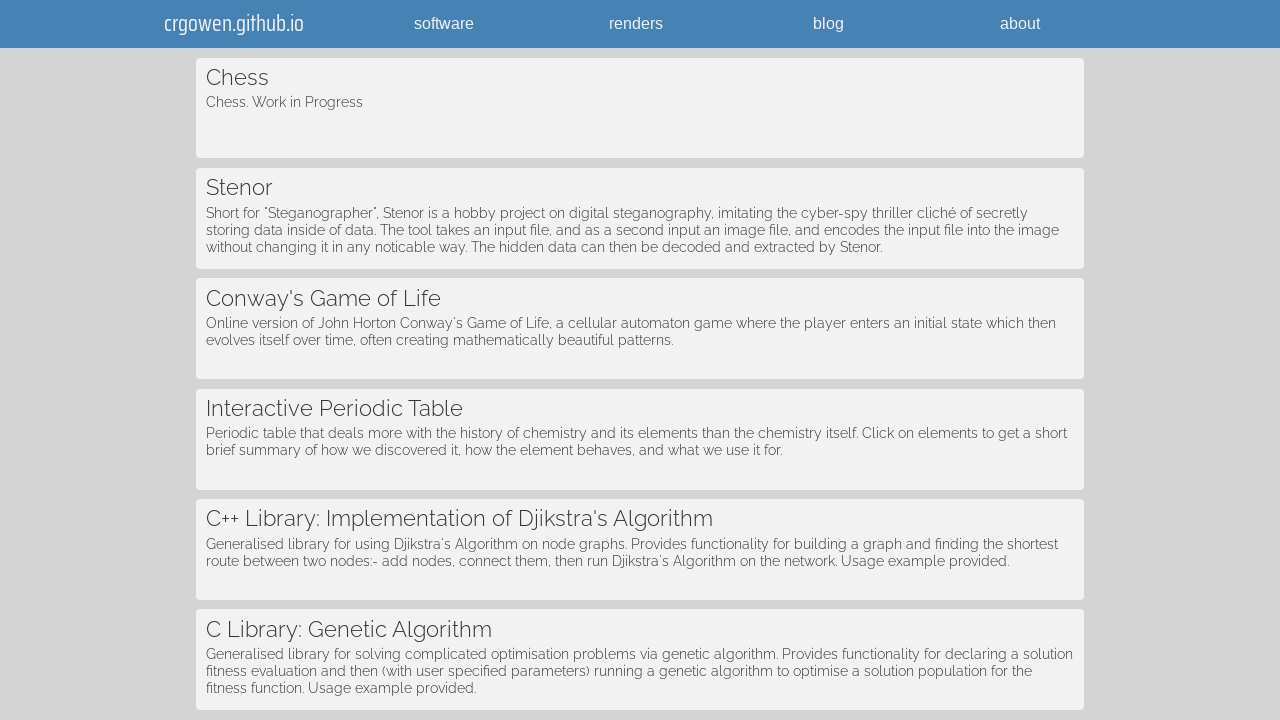

Waited for 'about' link to be visible
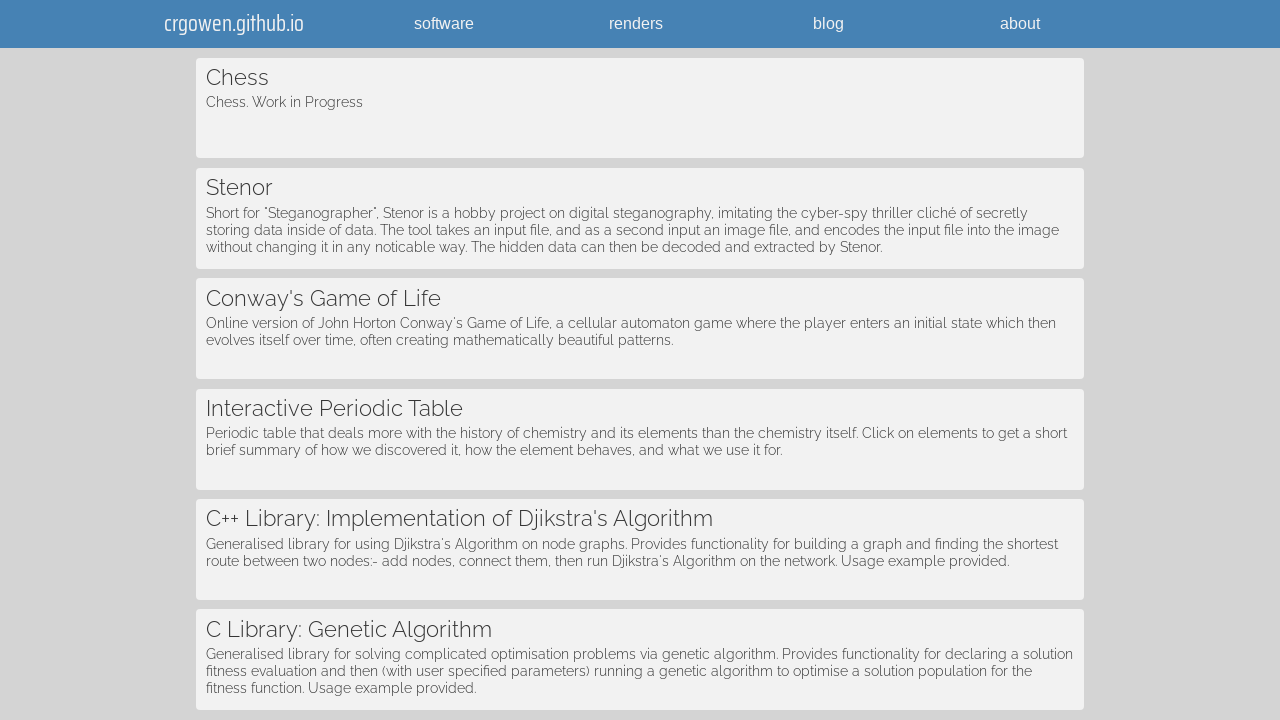

Clicked the 'about' navigation link at (1020, 24) on text=about
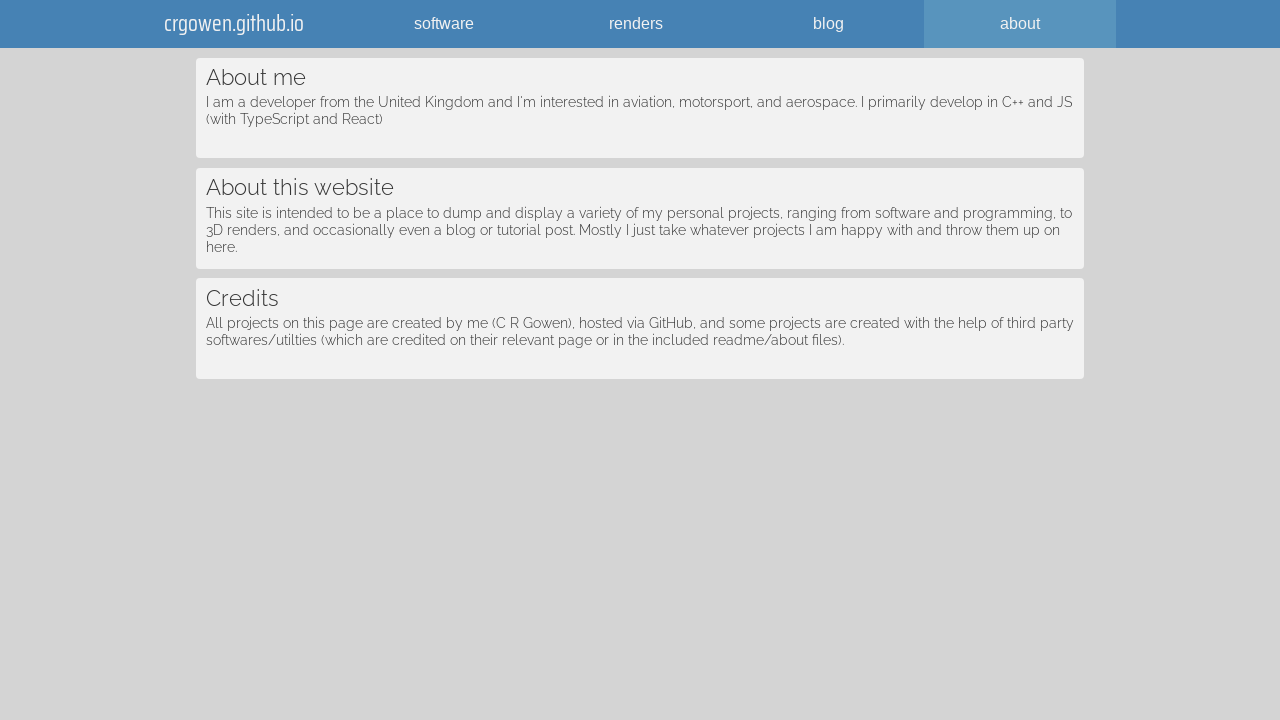

Waited 500ms for page to load completely
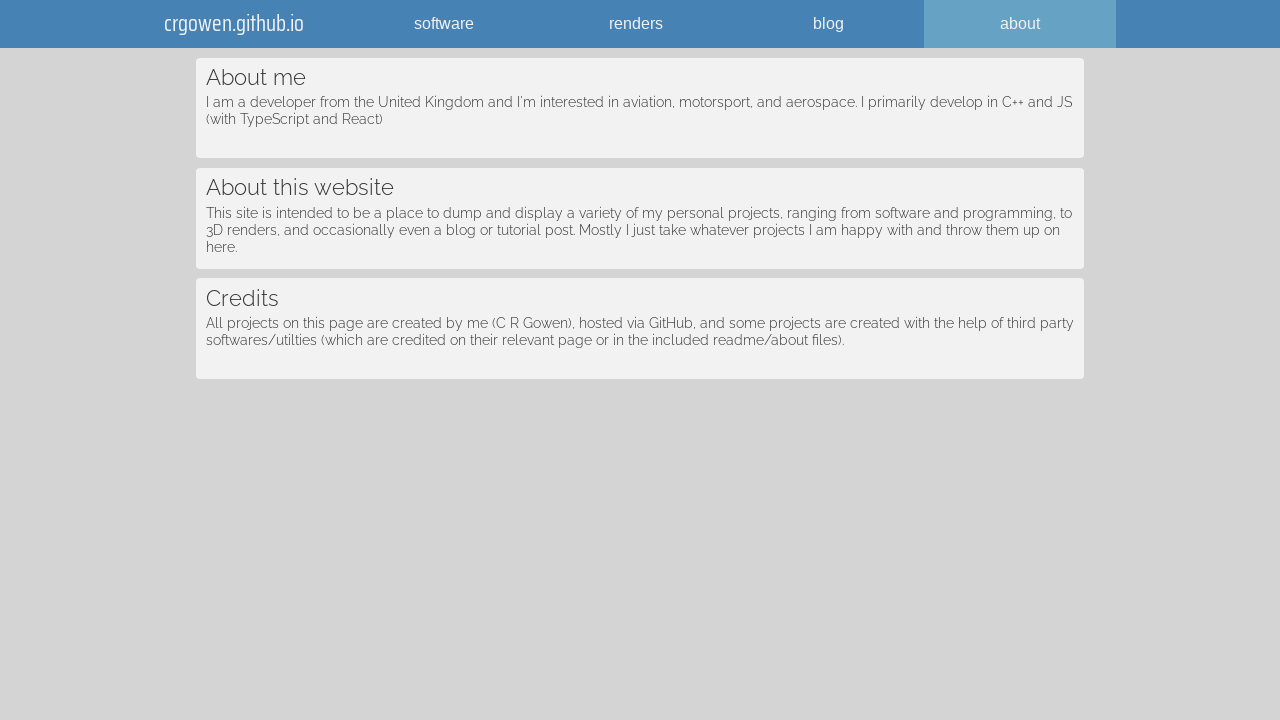

Checked if 404 error page is visible
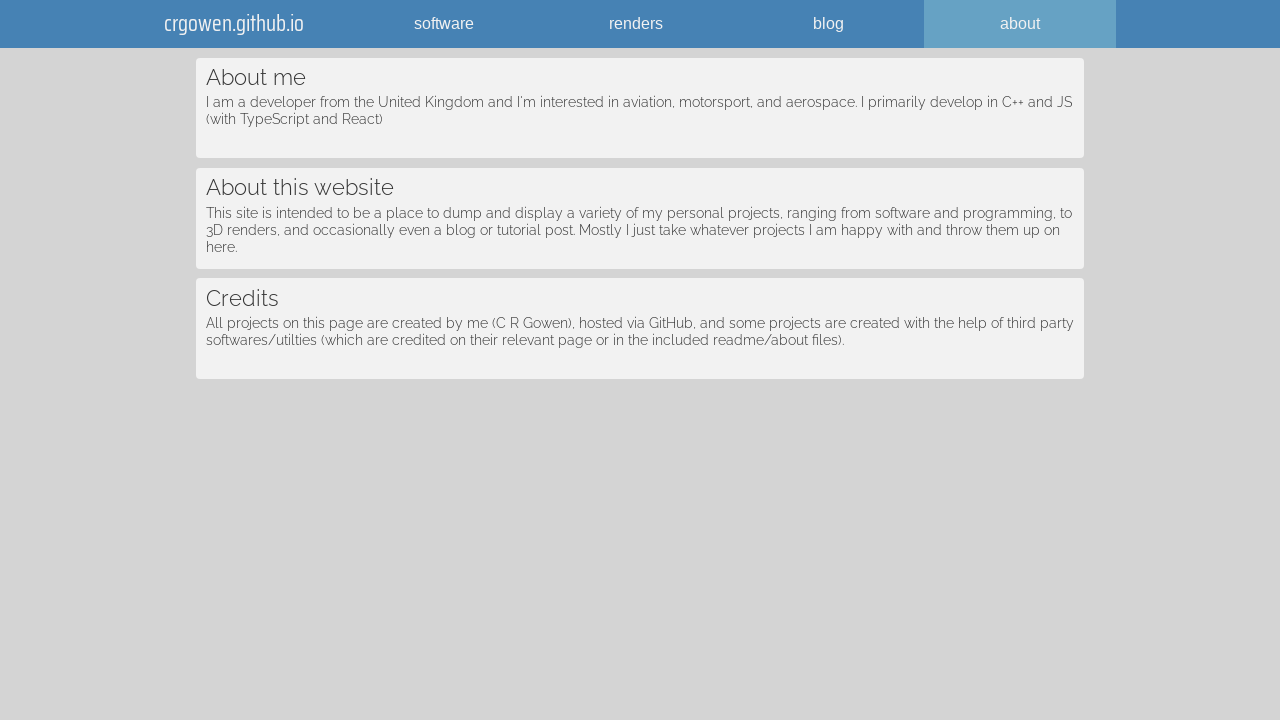

Verified 'about' link did not lead to 404 page - test passed
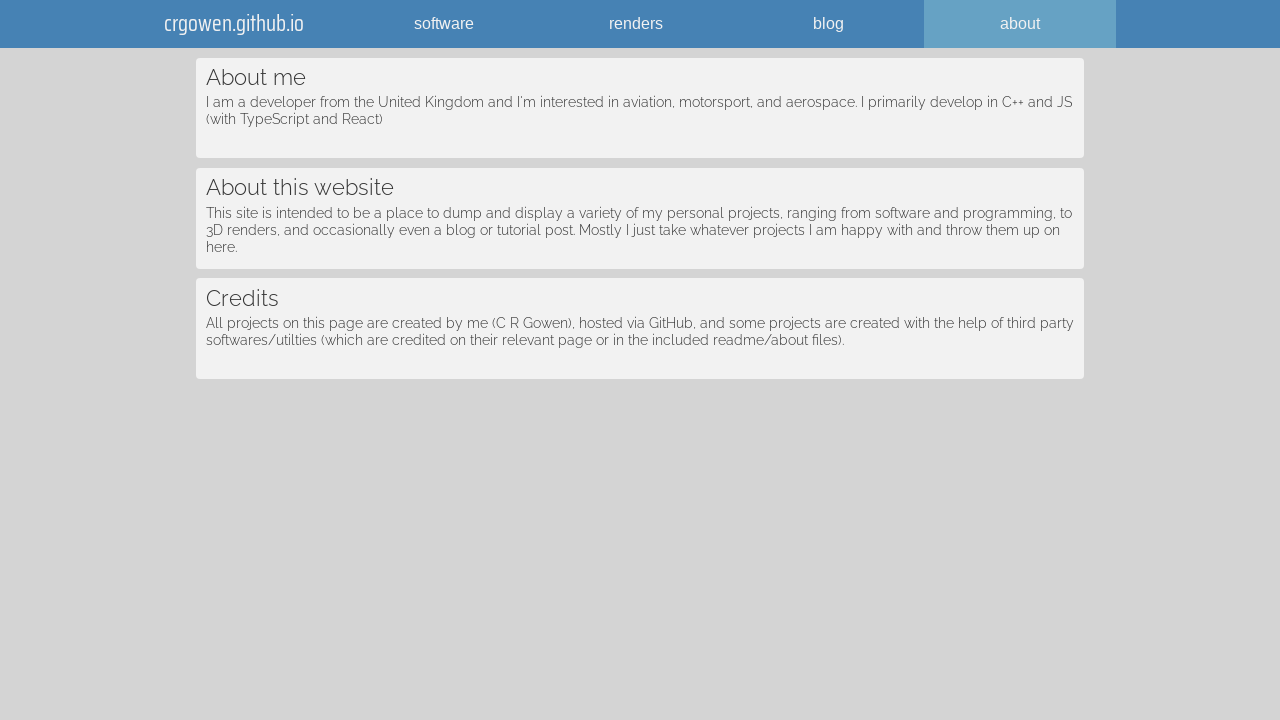

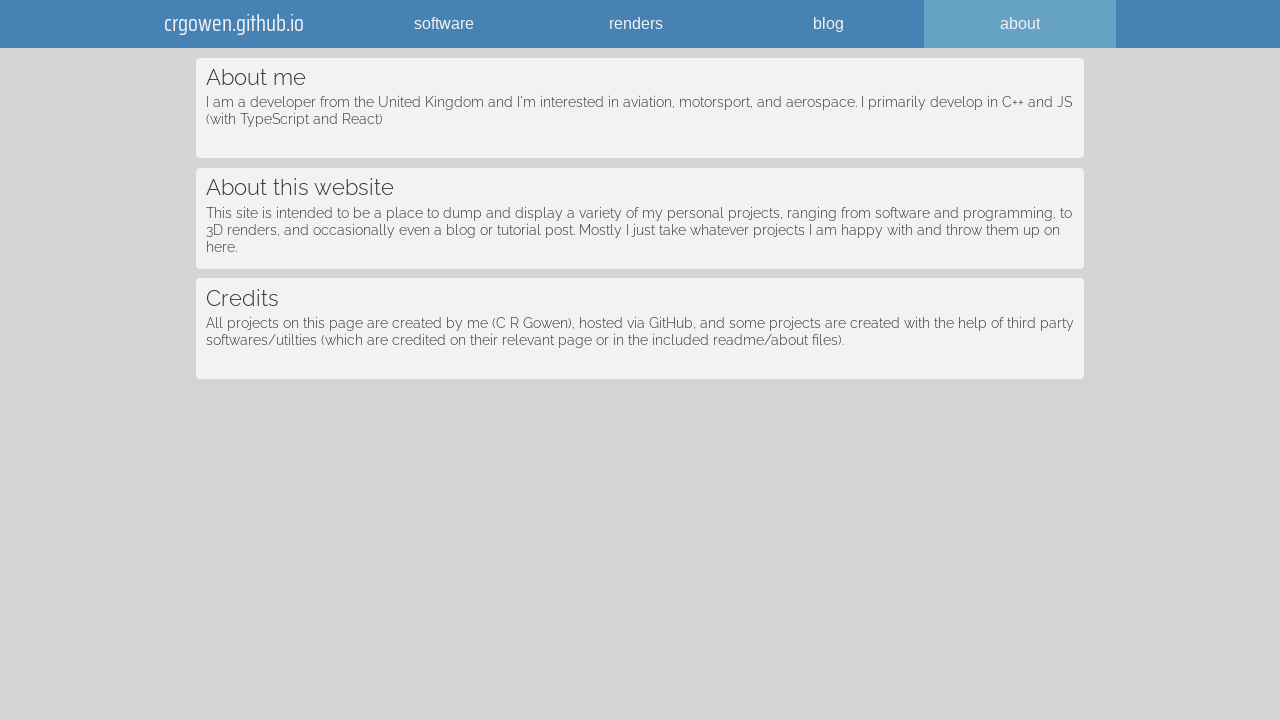